Tests horizontal slider manipulation using arrow keys to change slider value

Starting URL: http://the-internet.herokuapp.com/horizontal_slider

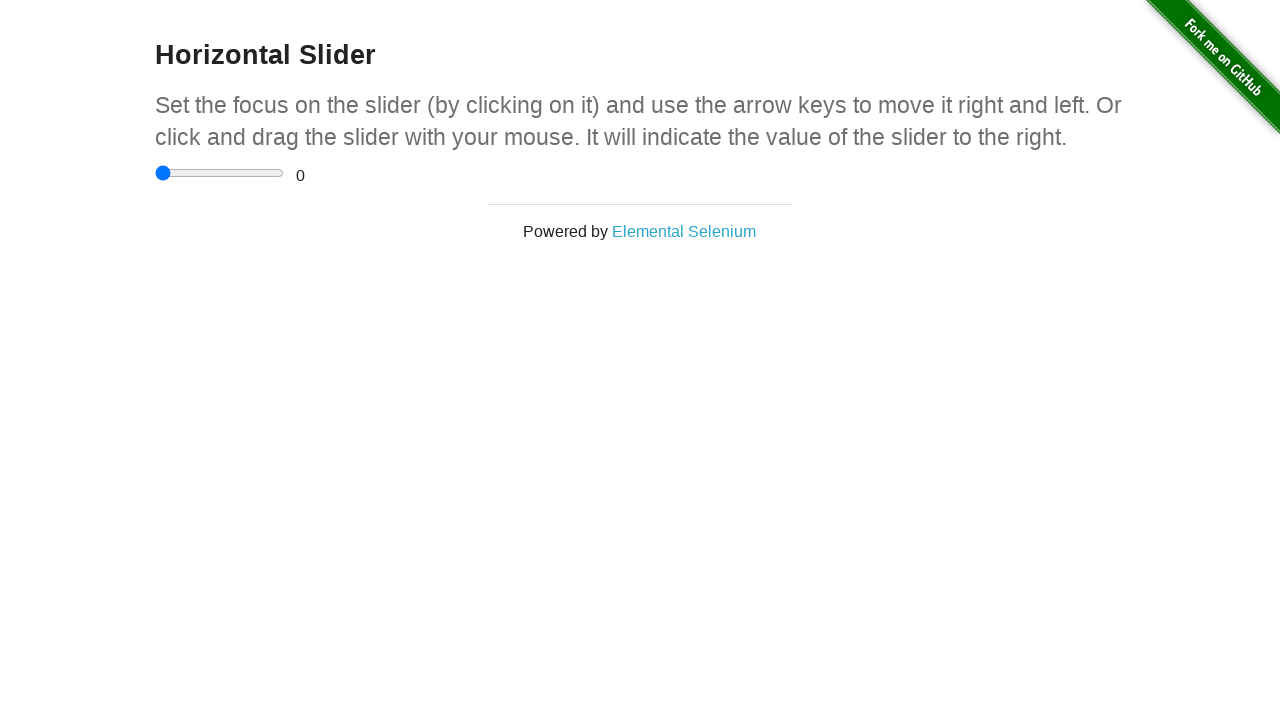

Clicked on horizontal slider to focus it at (220, 173) on input[type='range']
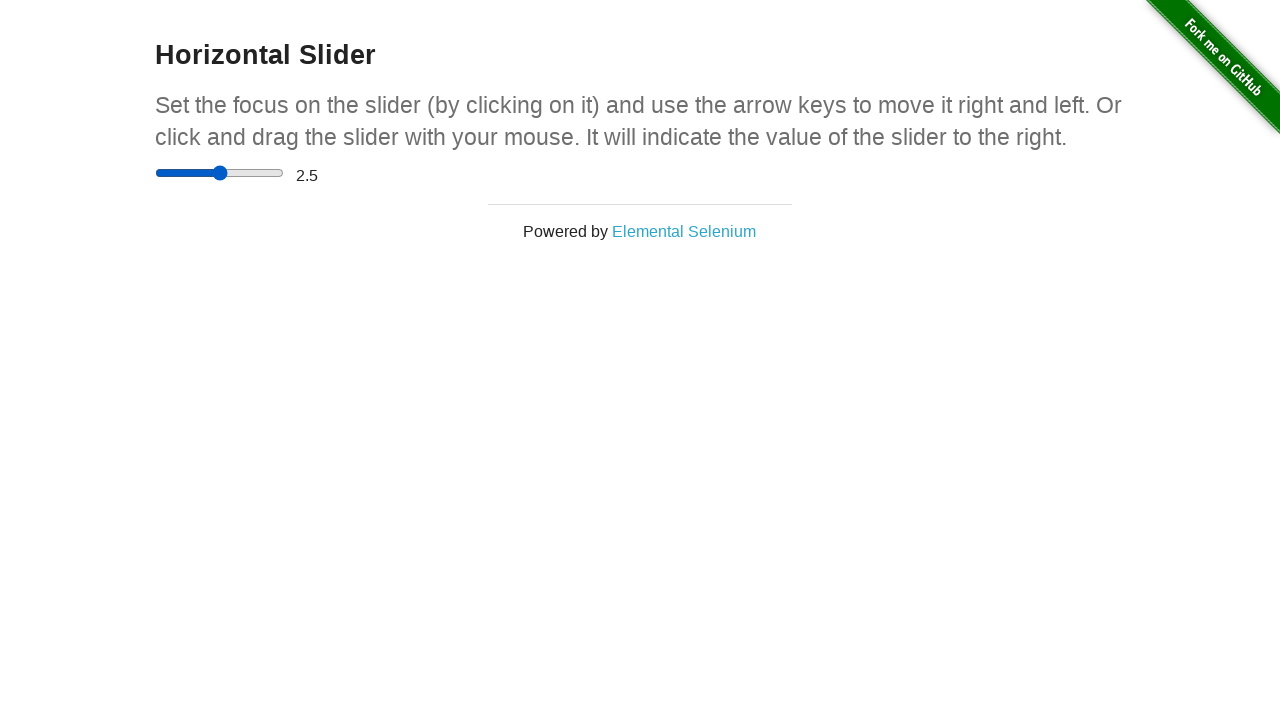

Pressed ArrowRight key to move slider right on input[type='range']
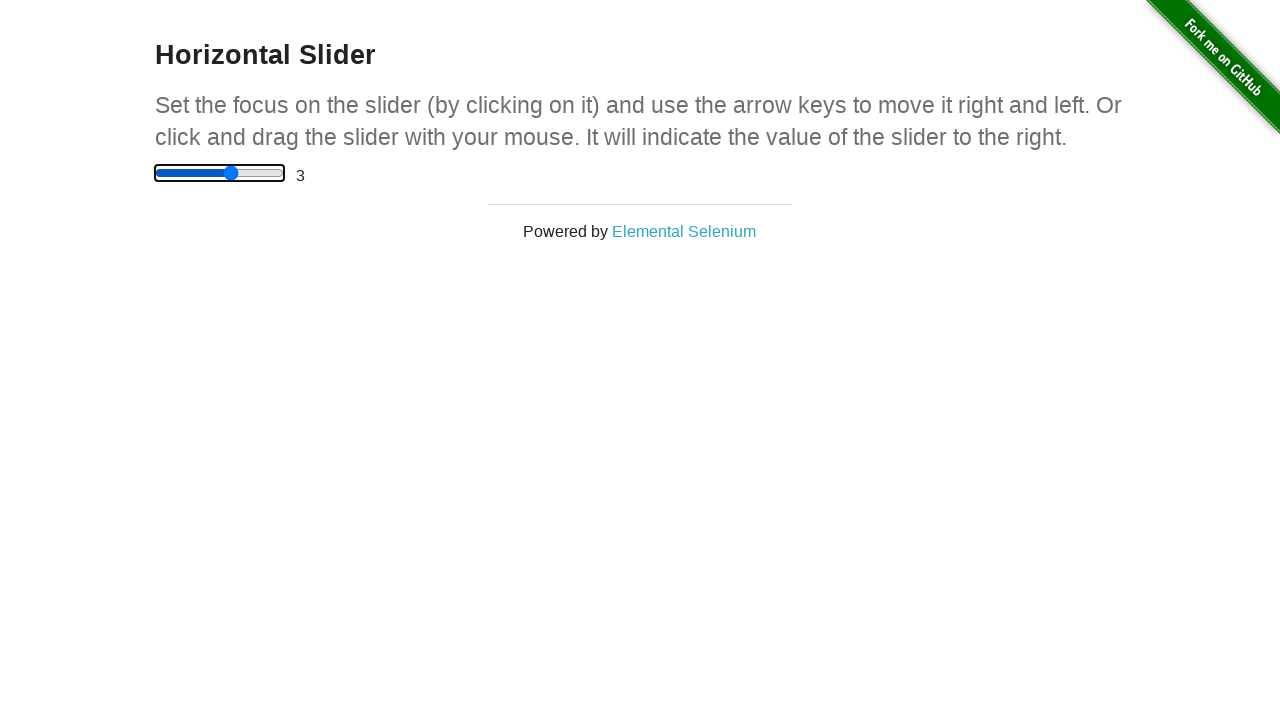

Pressed ArrowRight key again to move slider further right on input[type='range']
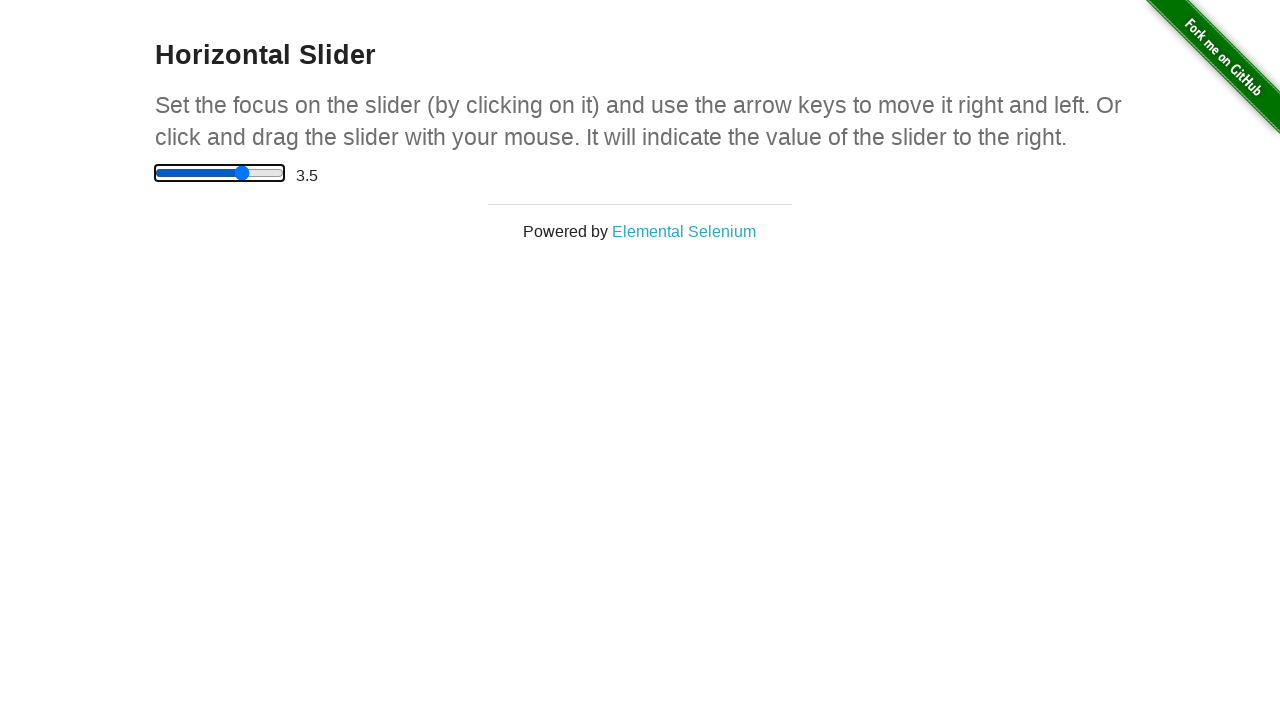

Slider value updated to 3.5
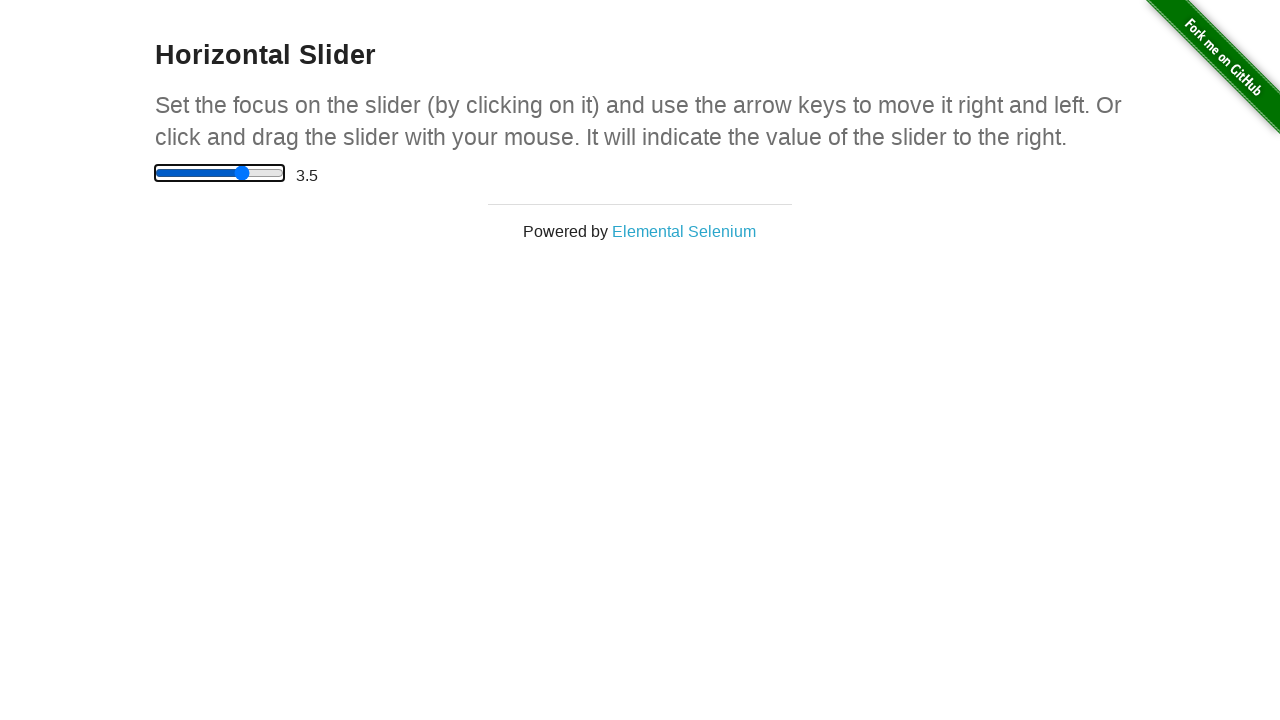

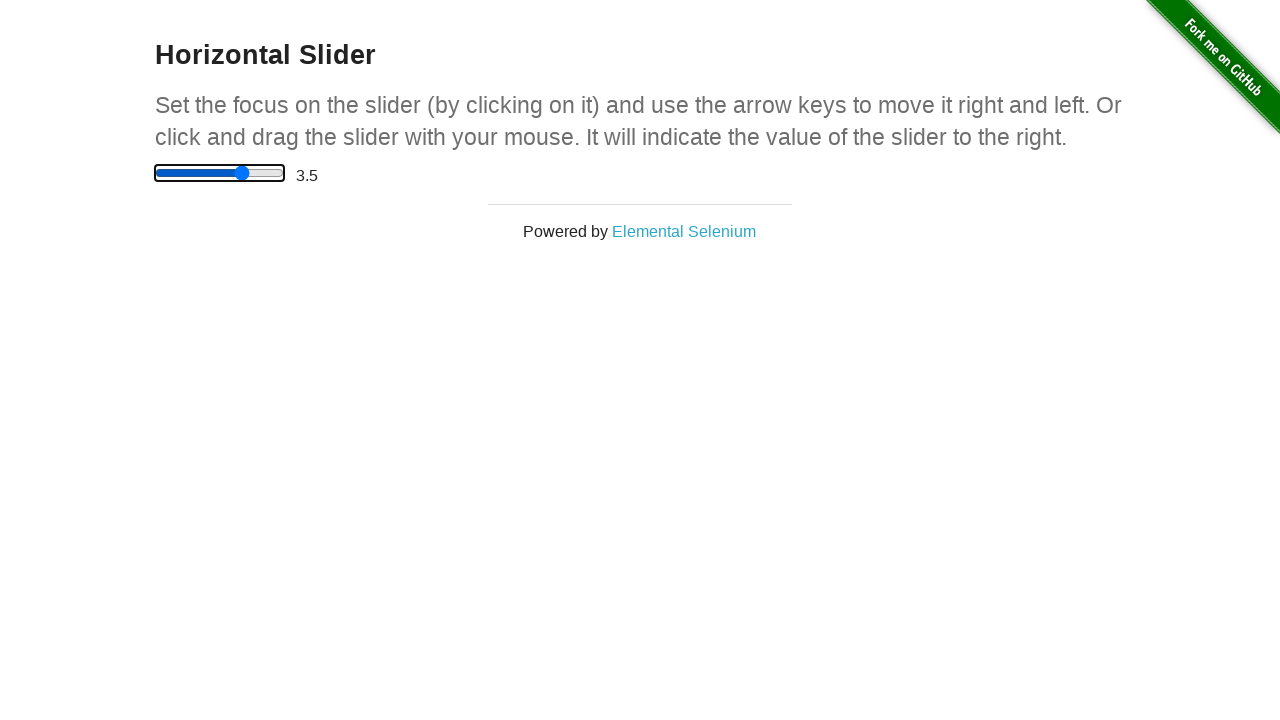